Tests scrolling functionality by scrolling to the bottom of the page and then back to the top.

Starting URL: https://www.flipkart.com/

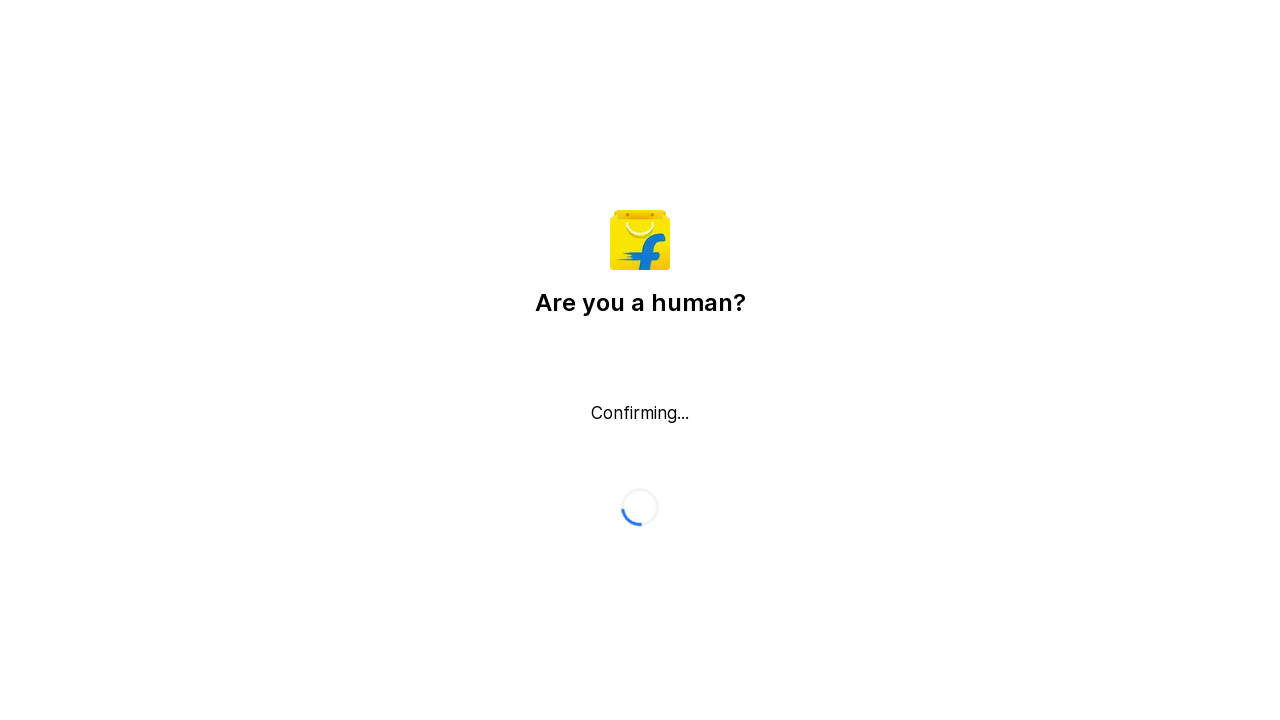

Scrolled to bottom of page
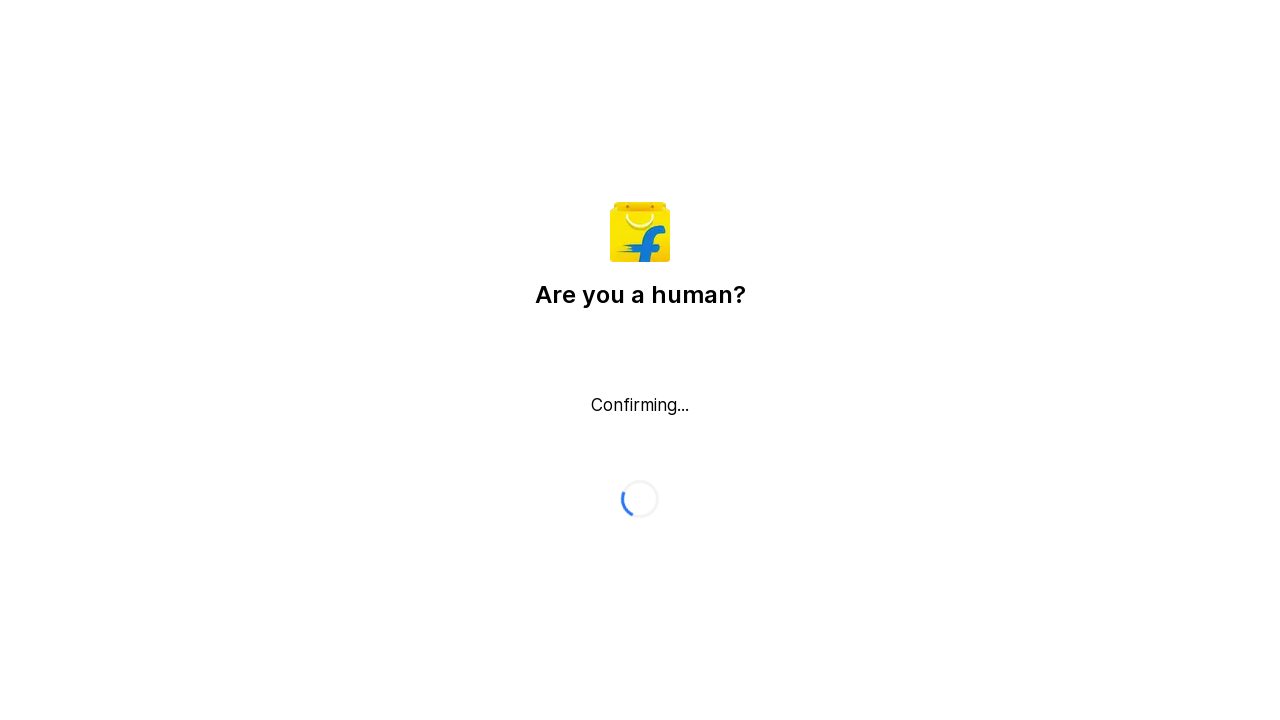

Waited 2 seconds for page content to load
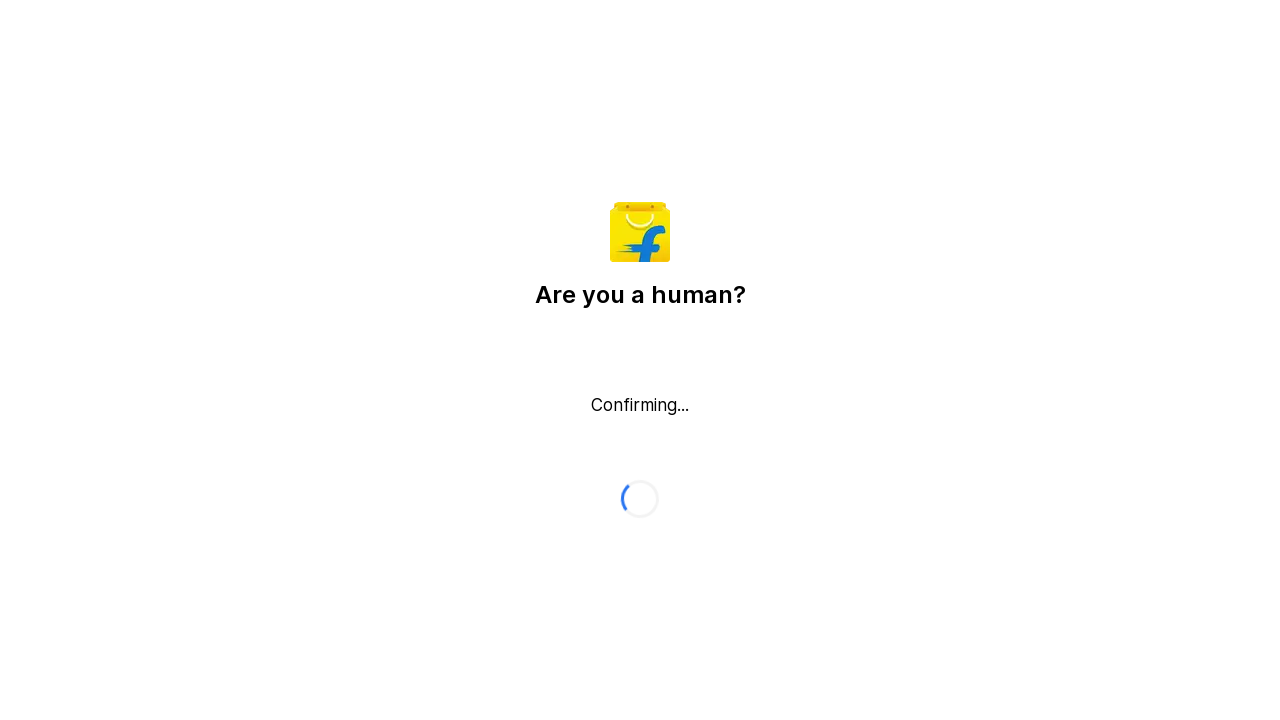

Scrolled back to top of page
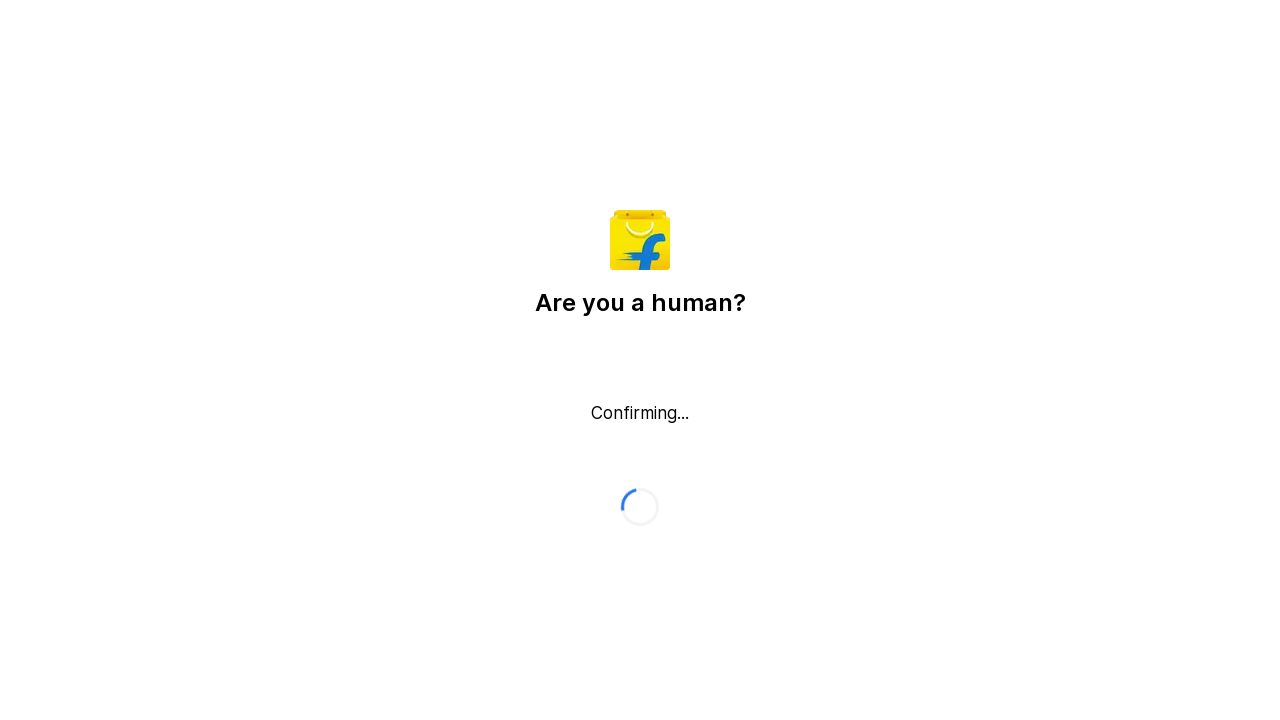

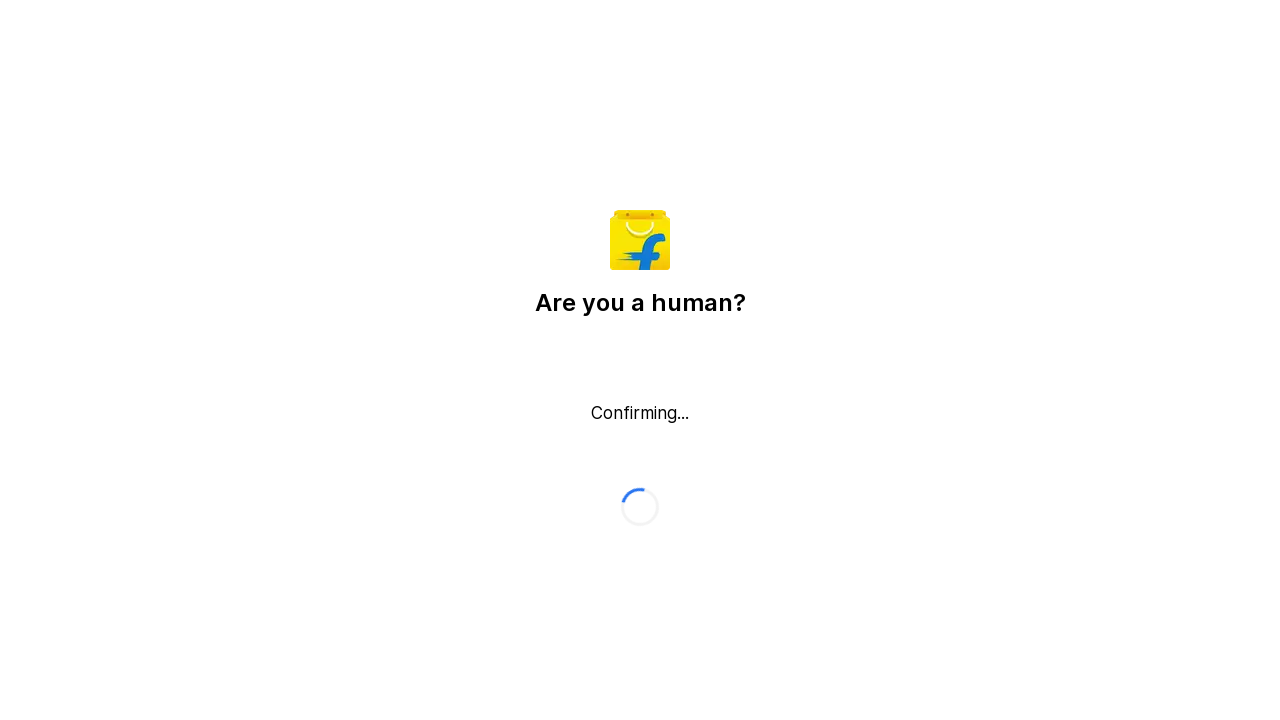